Tests that a todo item is removed when edited to an empty string.

Starting URL: https://demo.playwright.dev/todomvc

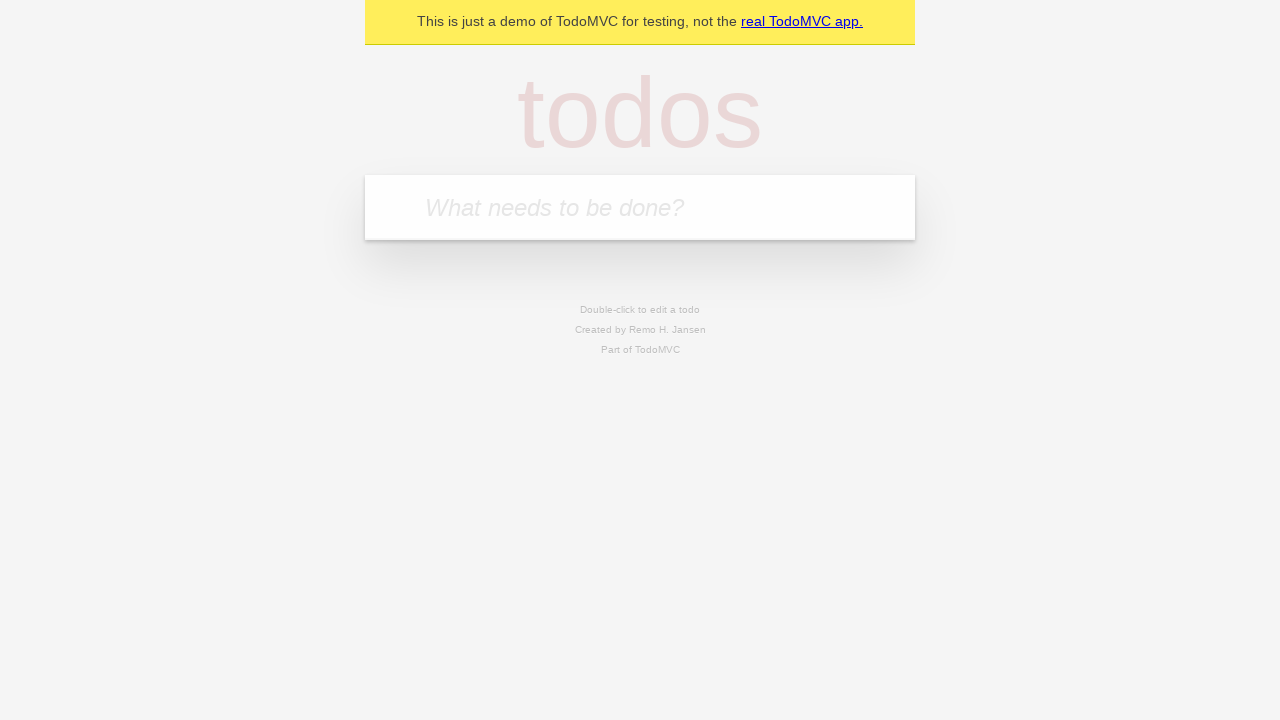

Filled todo input with 'buy some cheese' on internal:attr=[placeholder="What needs to be done?"i]
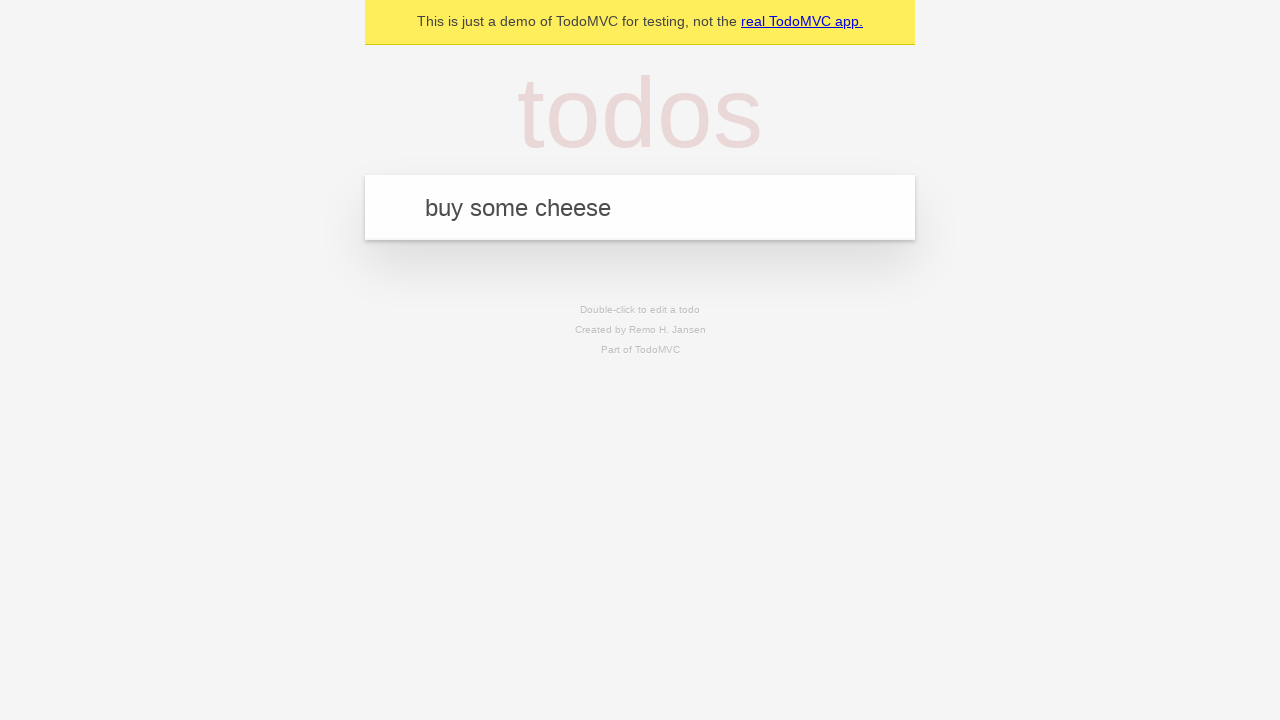

Pressed Enter to create first todo on internal:attr=[placeholder="What needs to be done?"i]
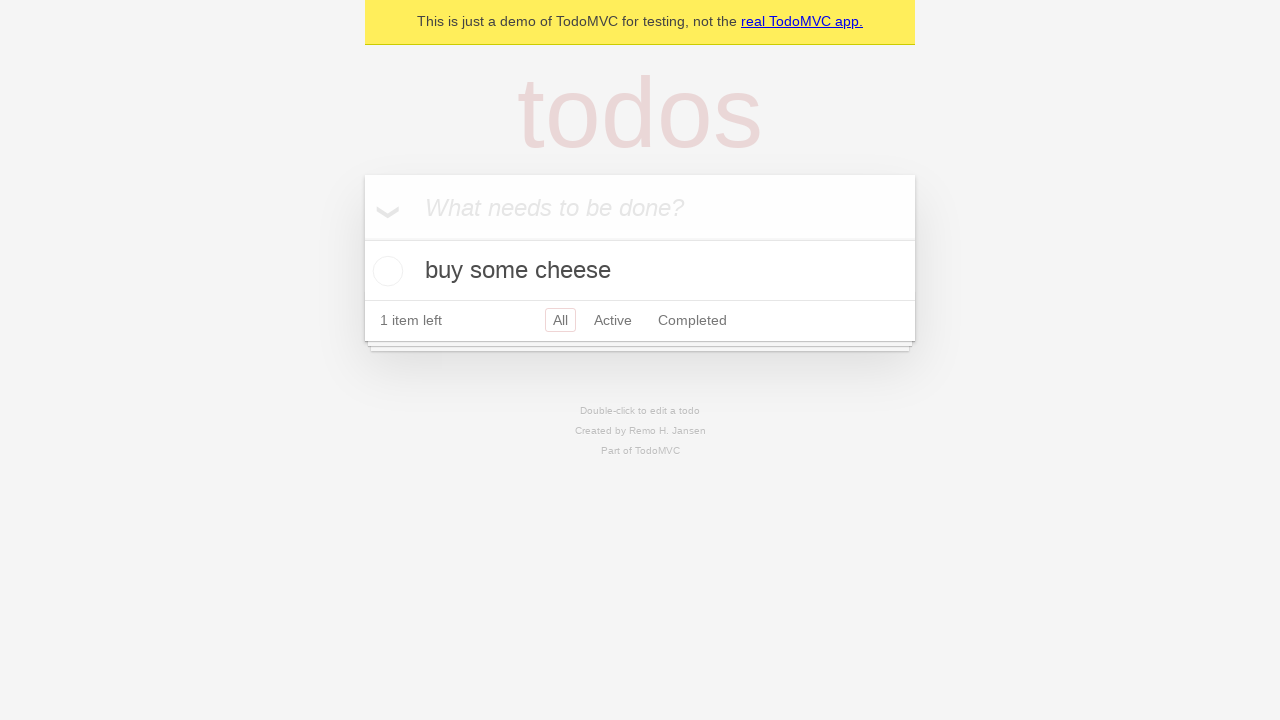

Filled todo input with 'feed the cat' on internal:attr=[placeholder="What needs to be done?"i]
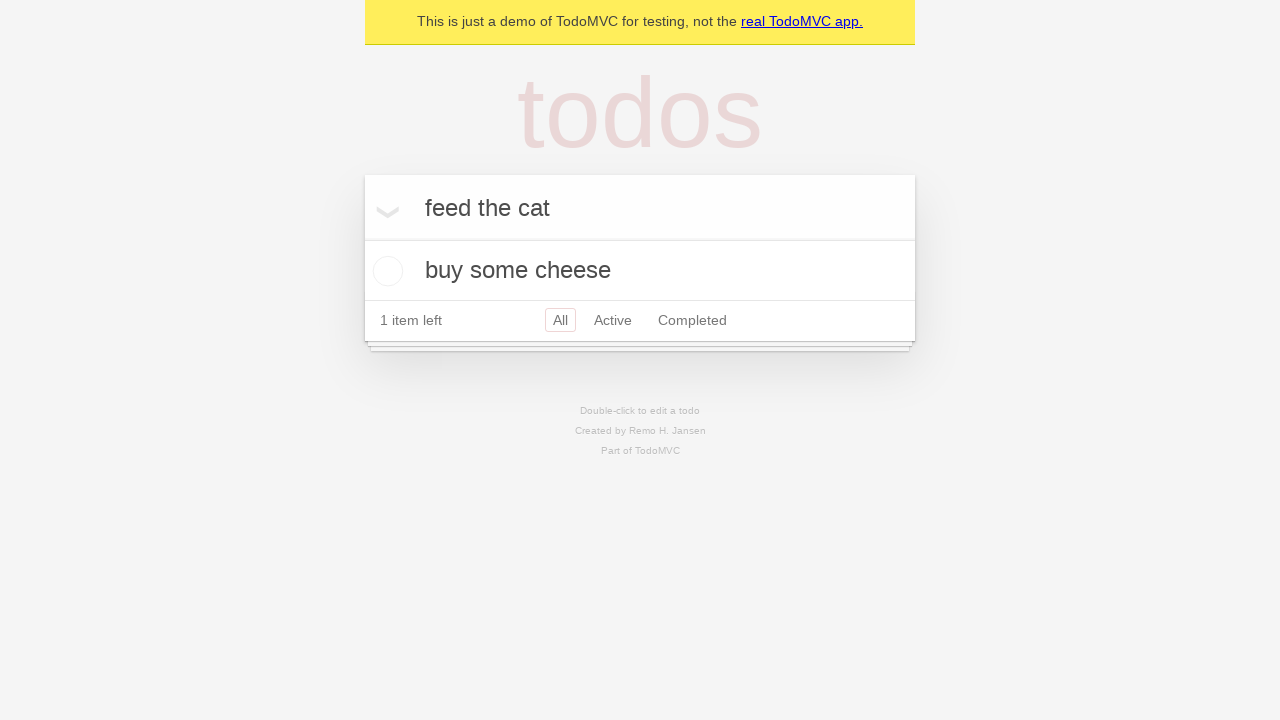

Pressed Enter to create second todo on internal:attr=[placeholder="What needs to be done?"i]
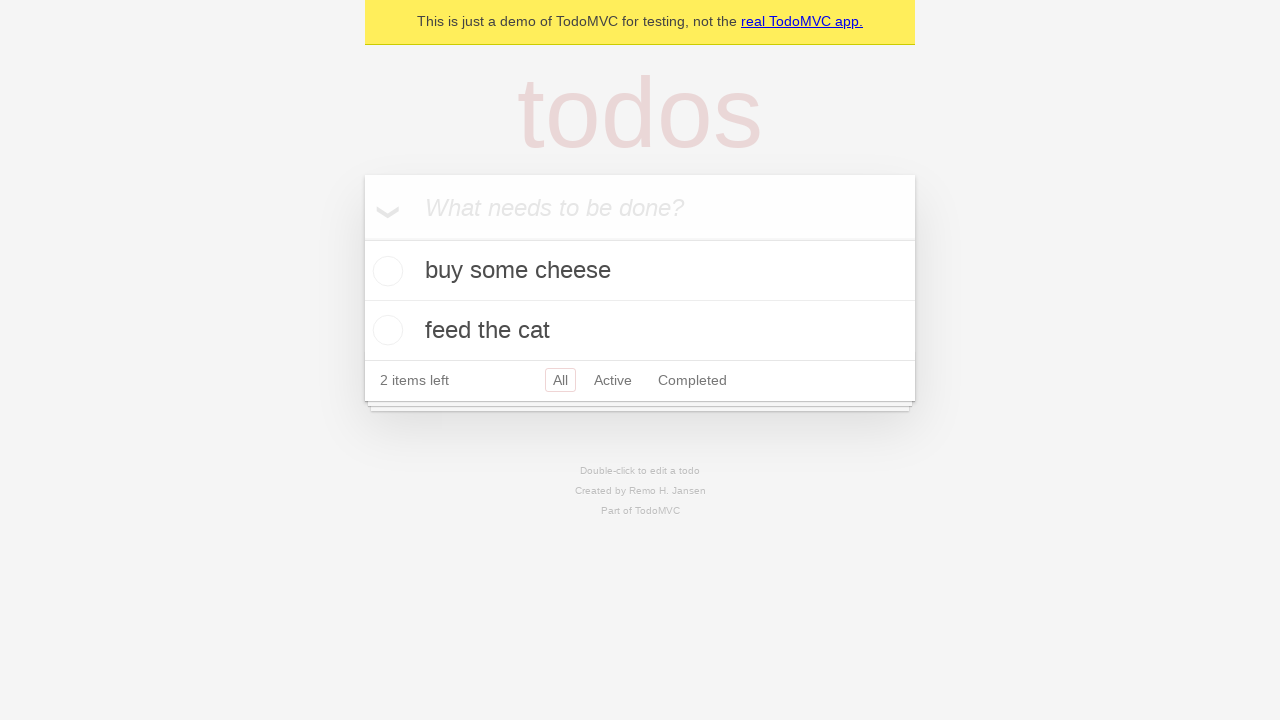

Filled todo input with 'book a doctors appointment' on internal:attr=[placeholder="What needs to be done?"i]
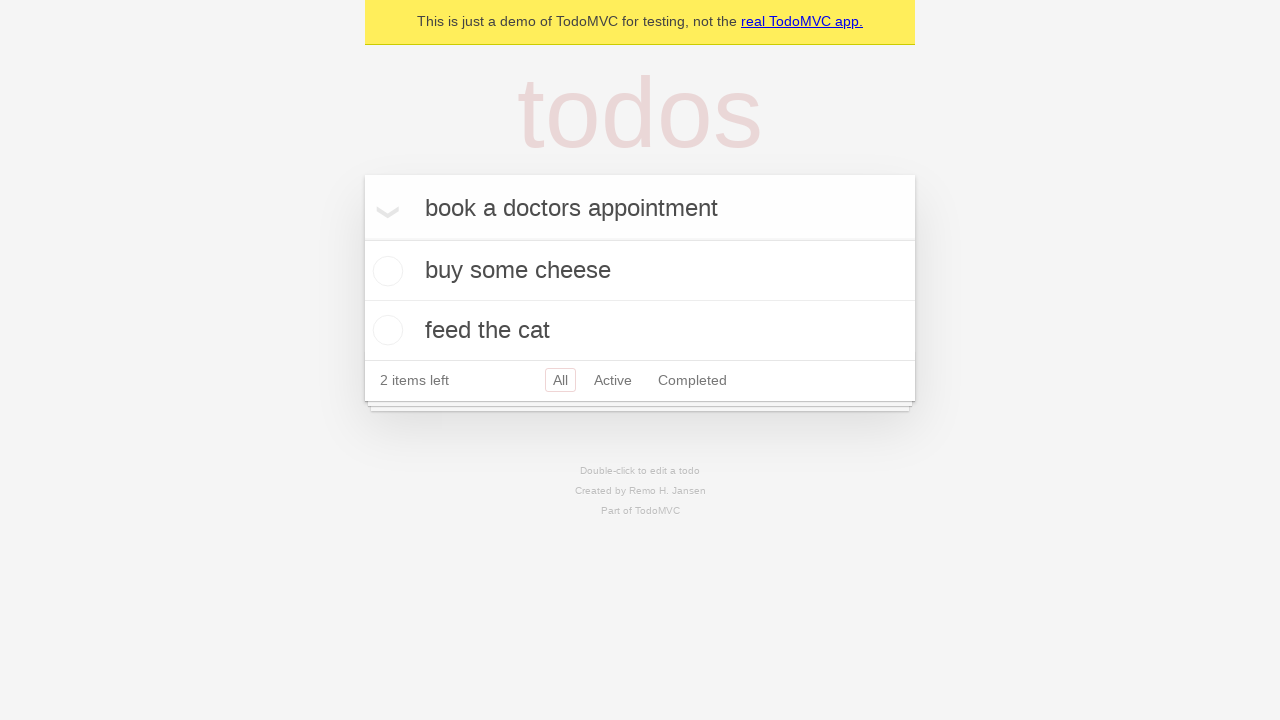

Pressed Enter to create third todo on internal:attr=[placeholder="What needs to be done?"i]
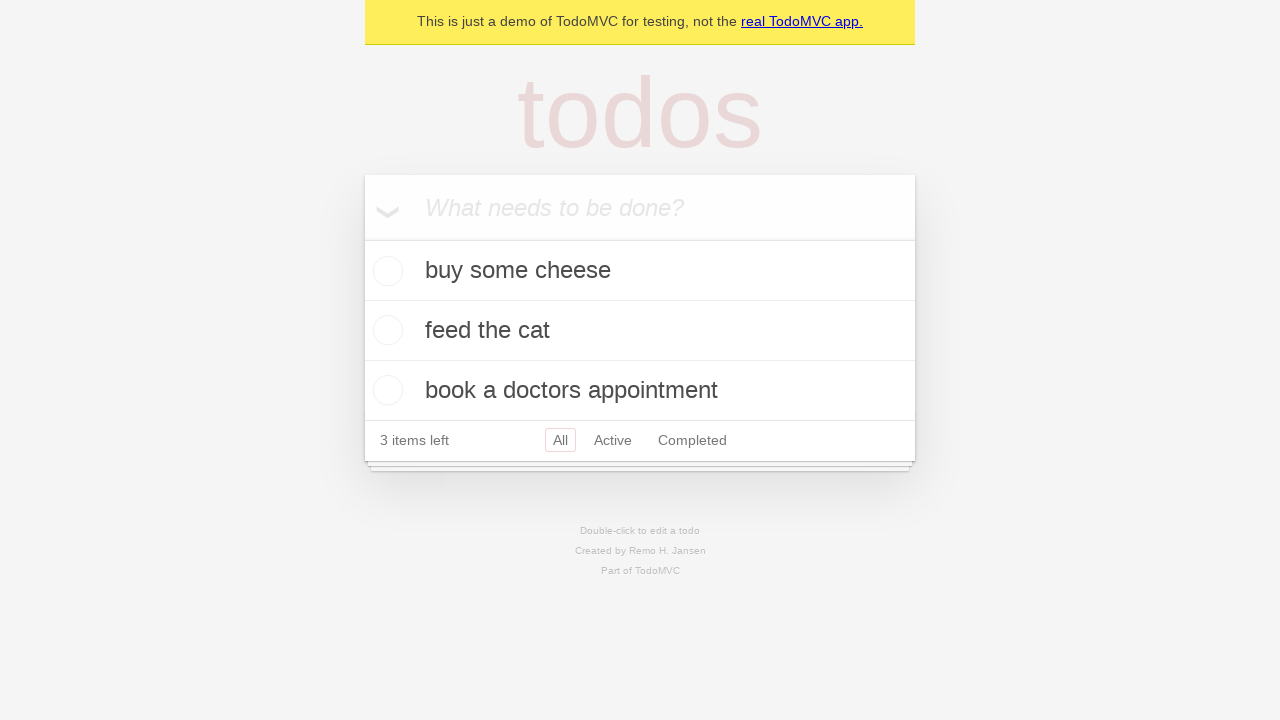

Double-clicked second todo to enter edit mode at (640, 331) on internal:testid=[data-testid="todo-item"s] >> nth=1
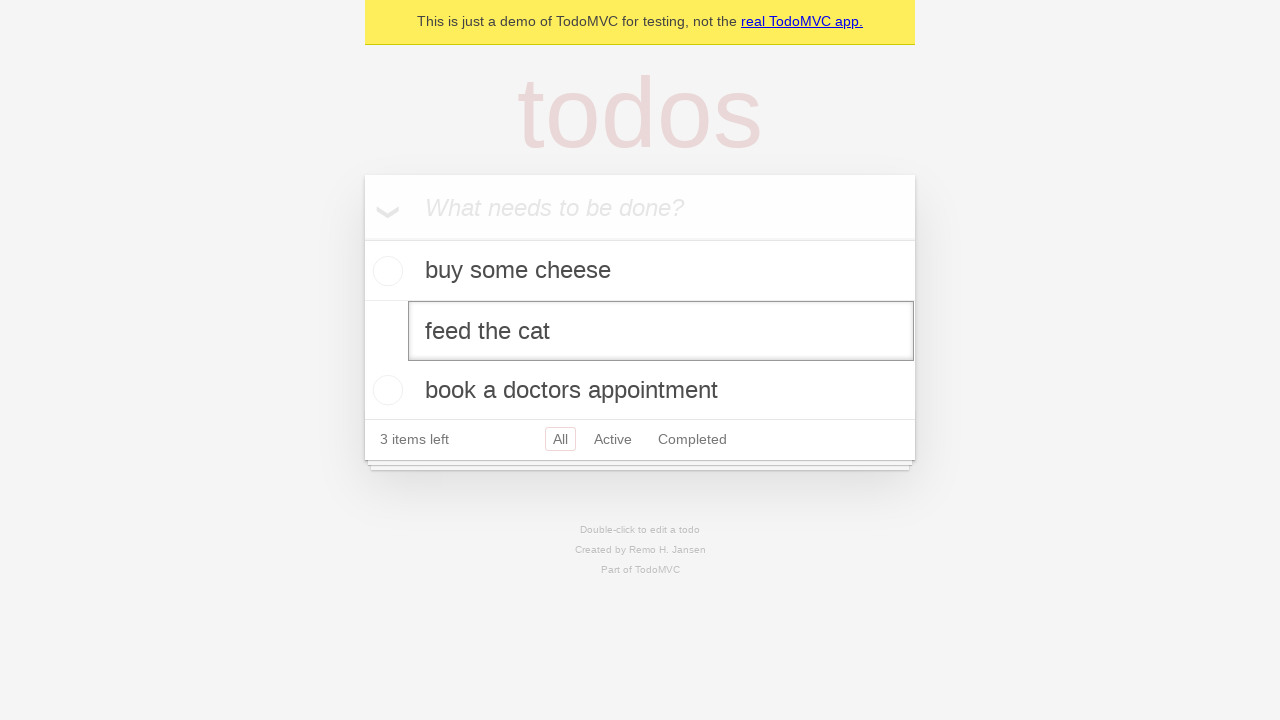

Cleared the edit textbox to empty string on internal:testid=[data-testid="todo-item"s] >> nth=1 >> internal:role=textbox[nam
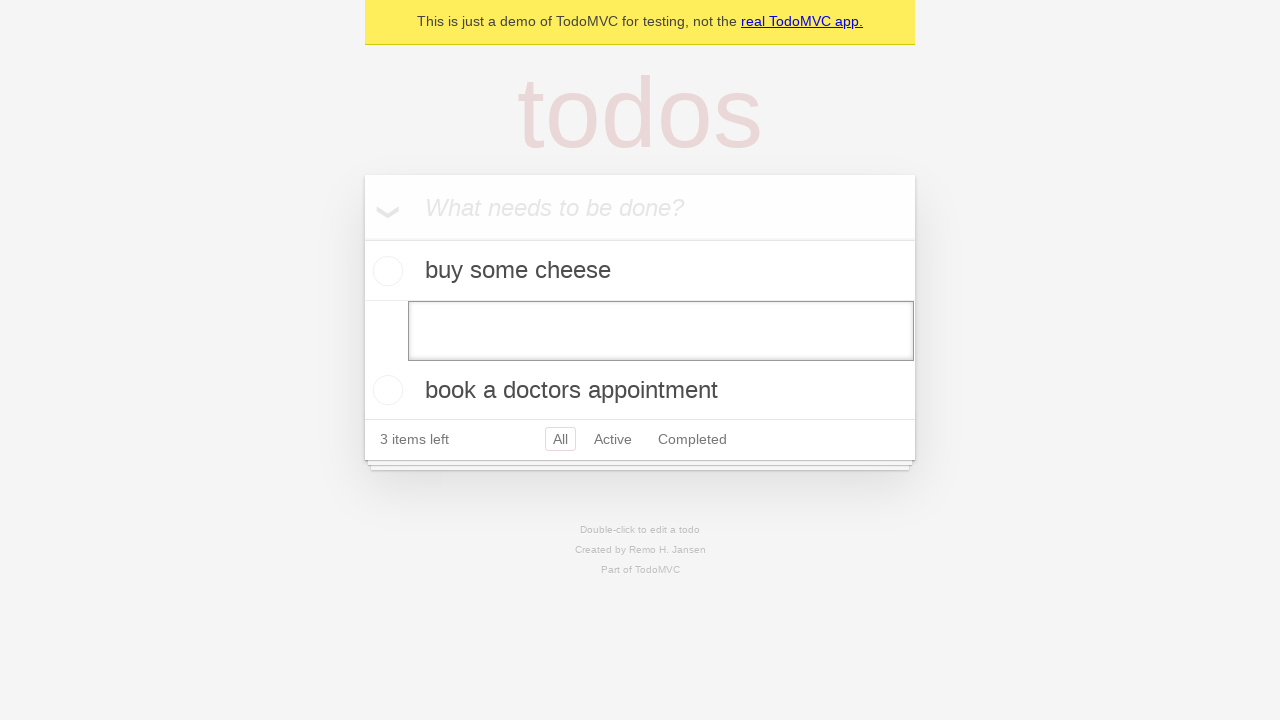

Pressed Enter to confirm empty edit - todo should be removed on internal:testid=[data-testid="todo-item"s] >> nth=1 >> internal:role=textbox[nam
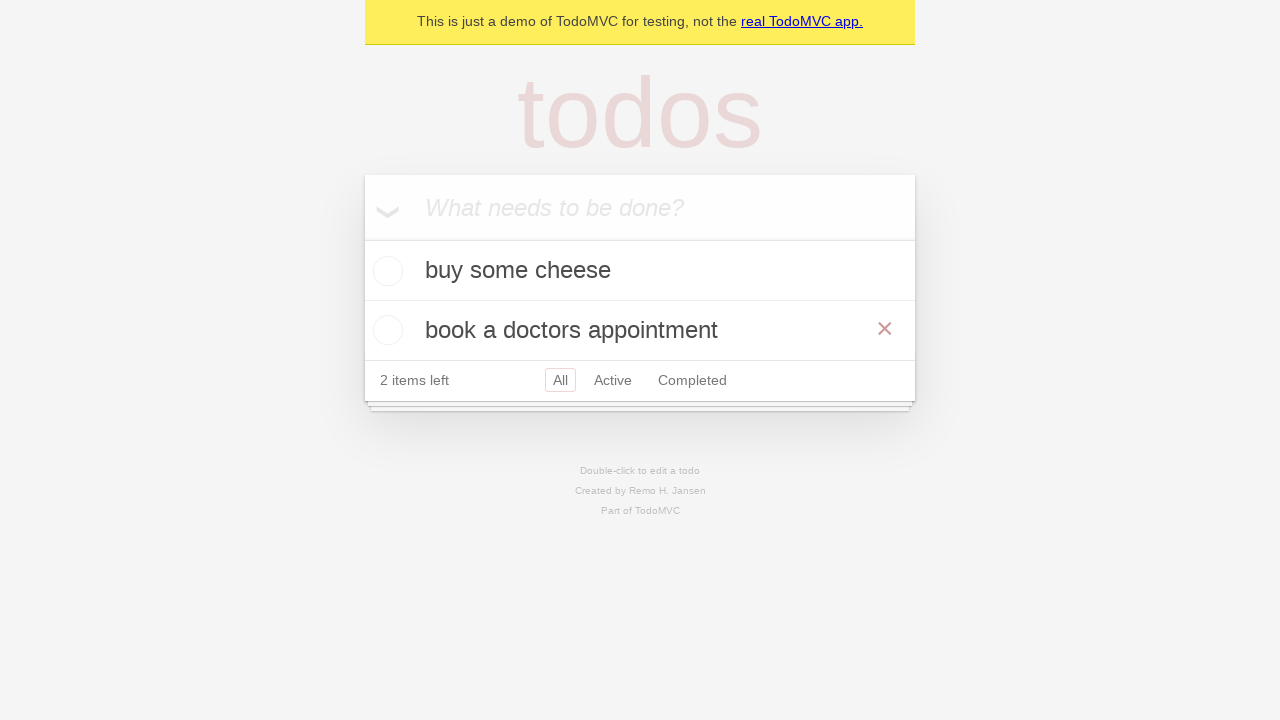

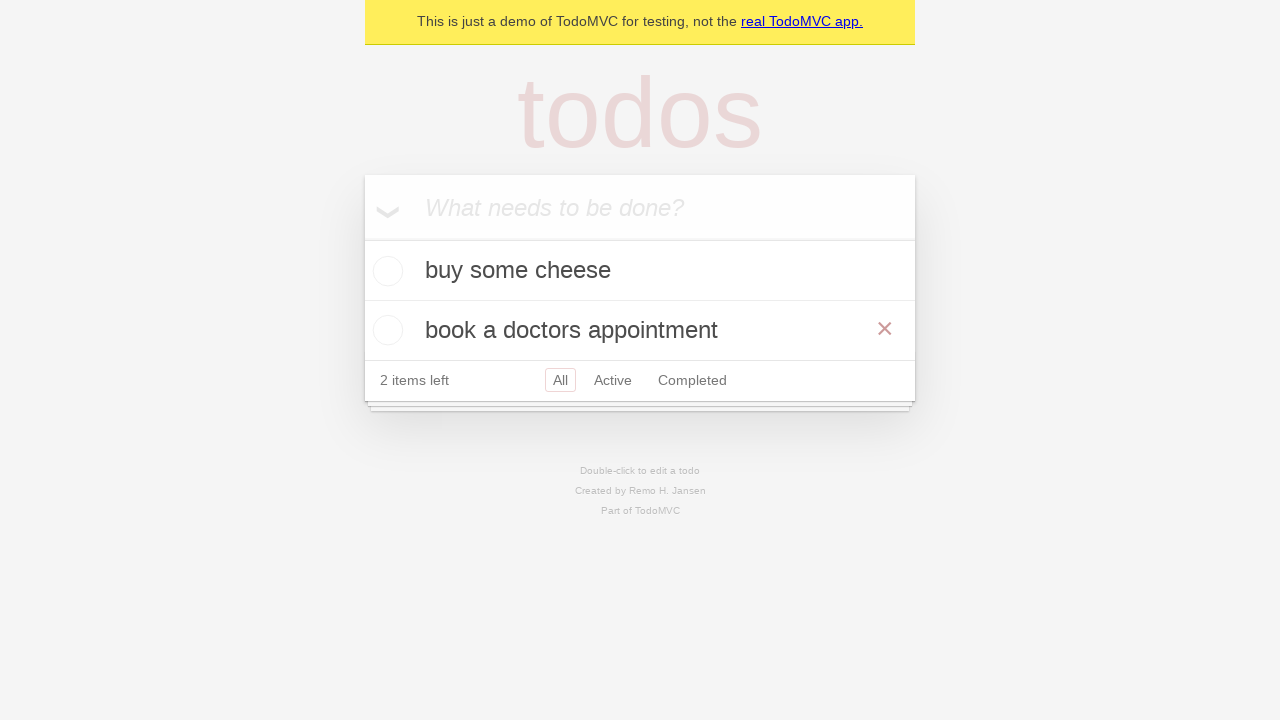